Tests text input functionality by entering text into an input field and clicking a button to verify the button text updates

Starting URL: http://uitestingplayground.com/textinput

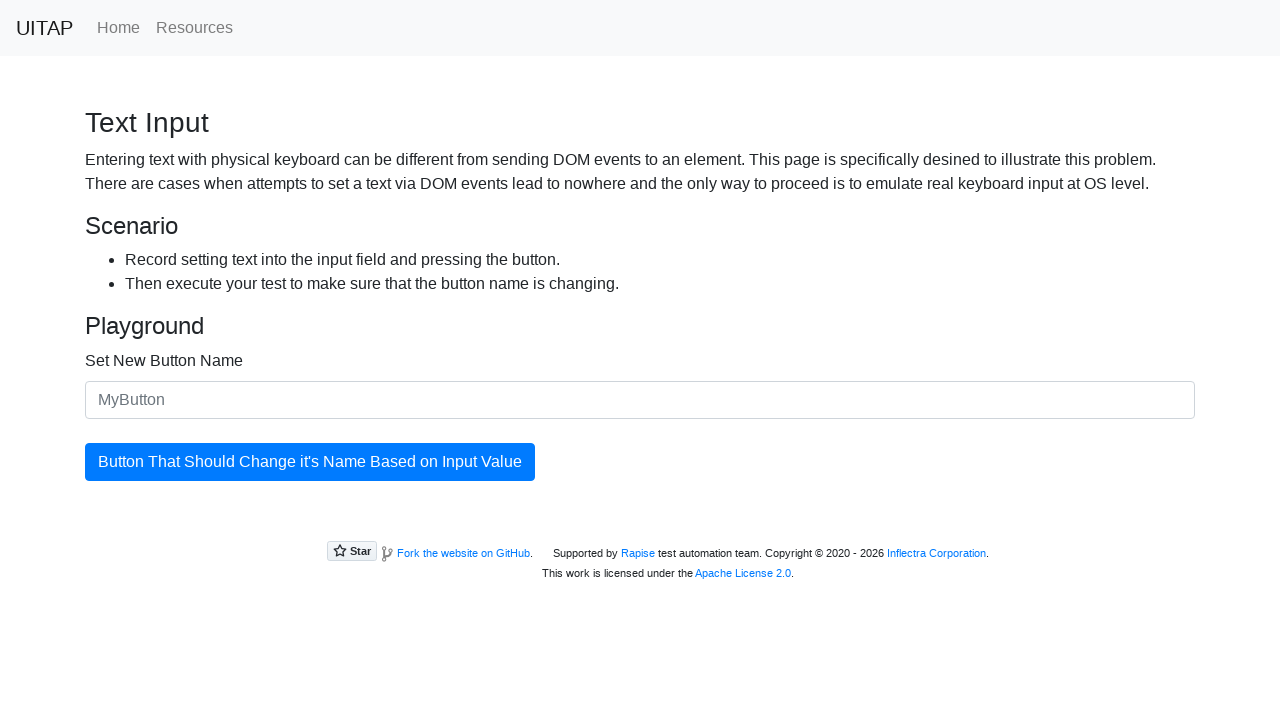

Filled input field with 'SkyPro' on #newButtonName
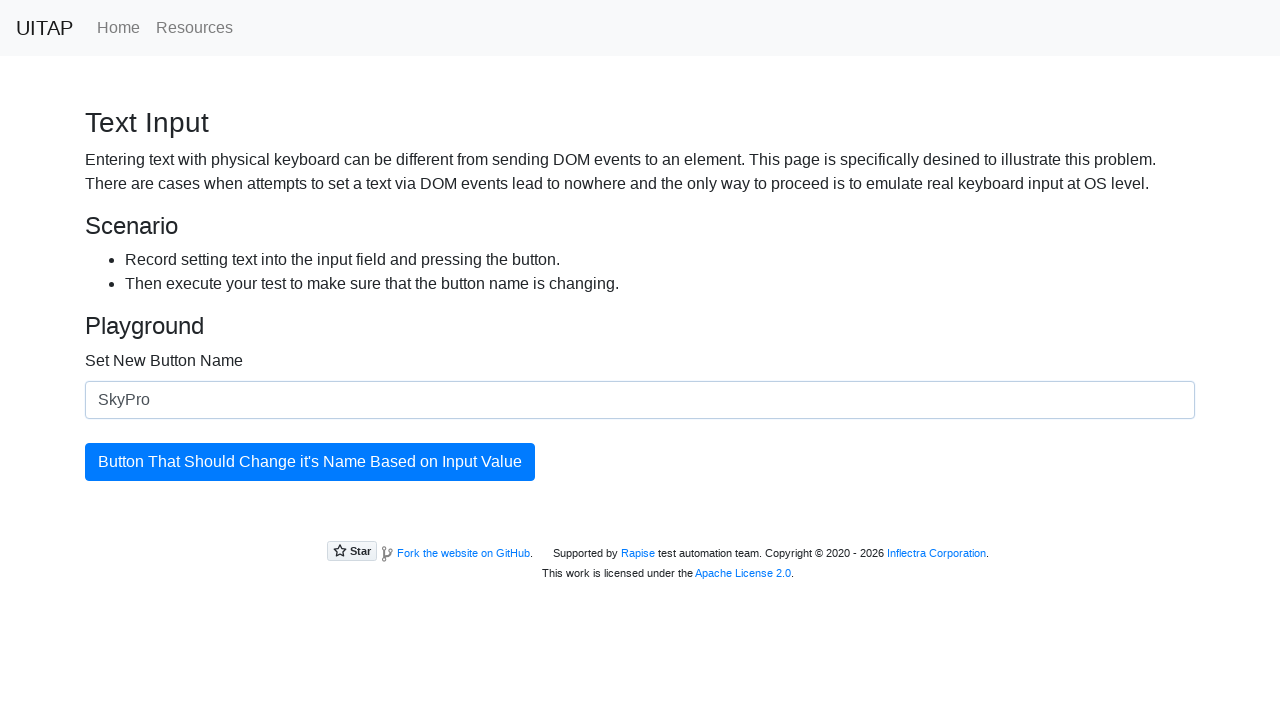

Clicked the button to update its text at (310, 462) on #updatingButton
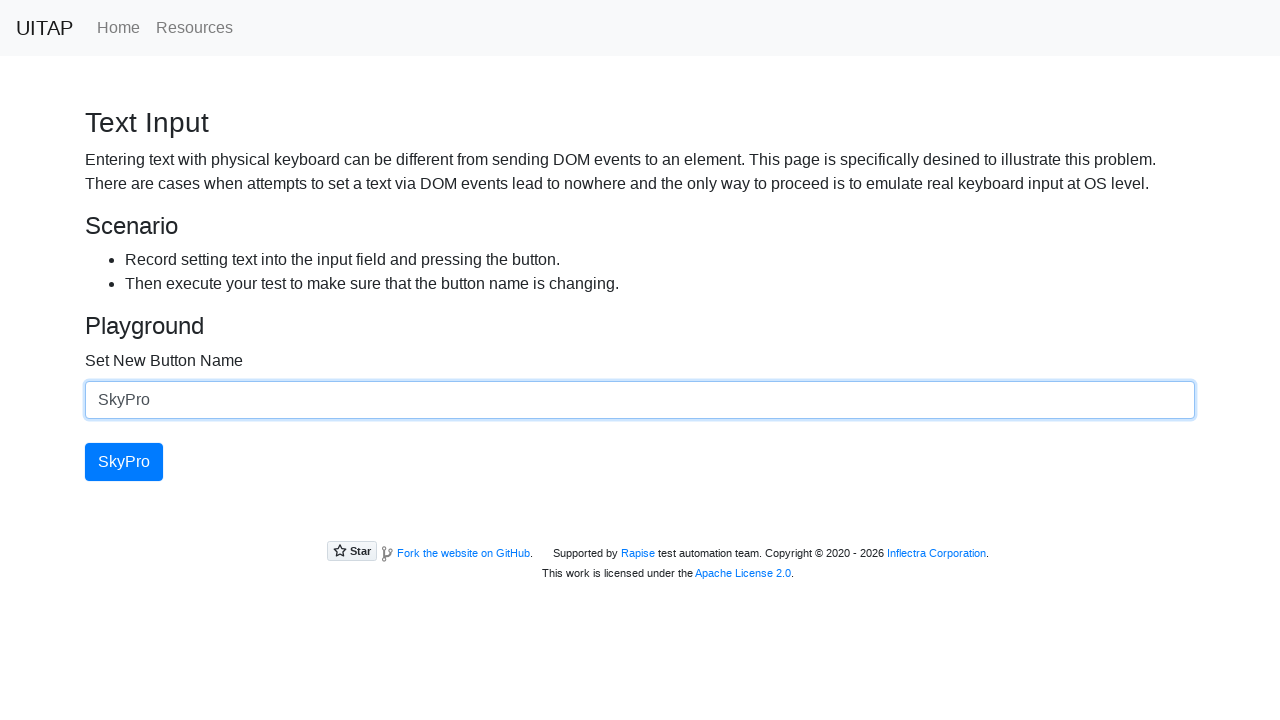

Retrieved button text: 'SkyPro'
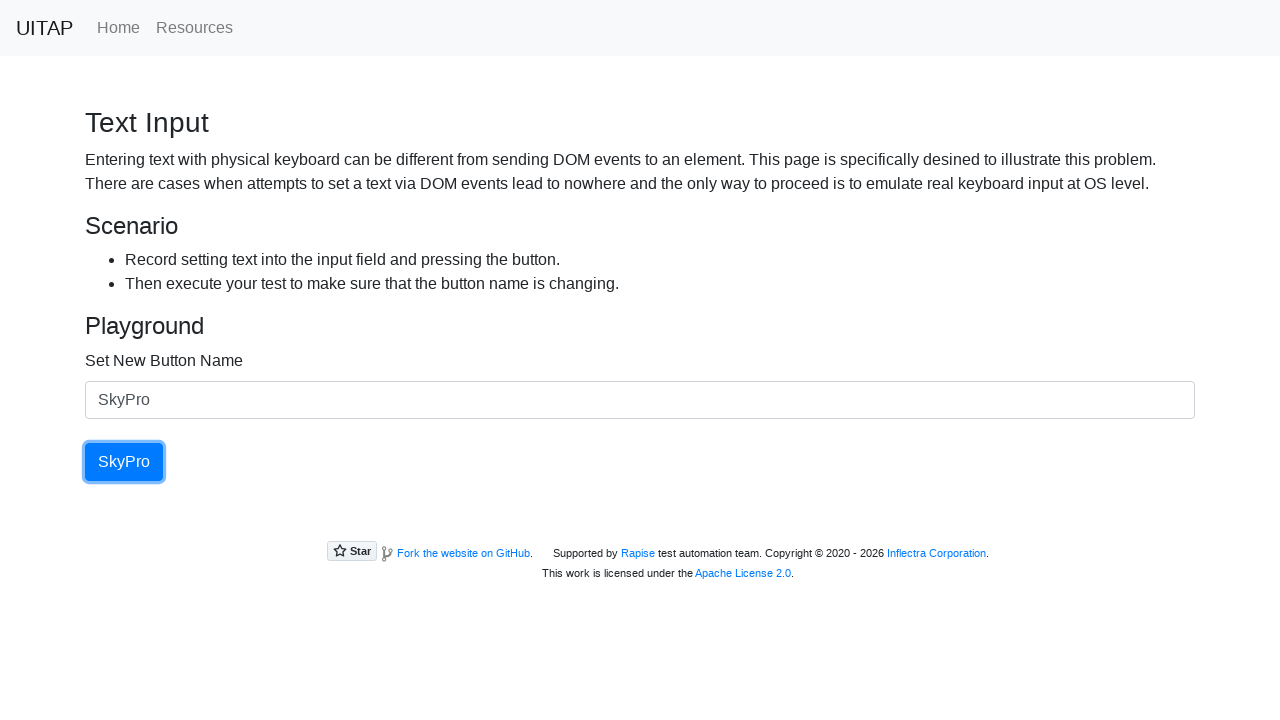

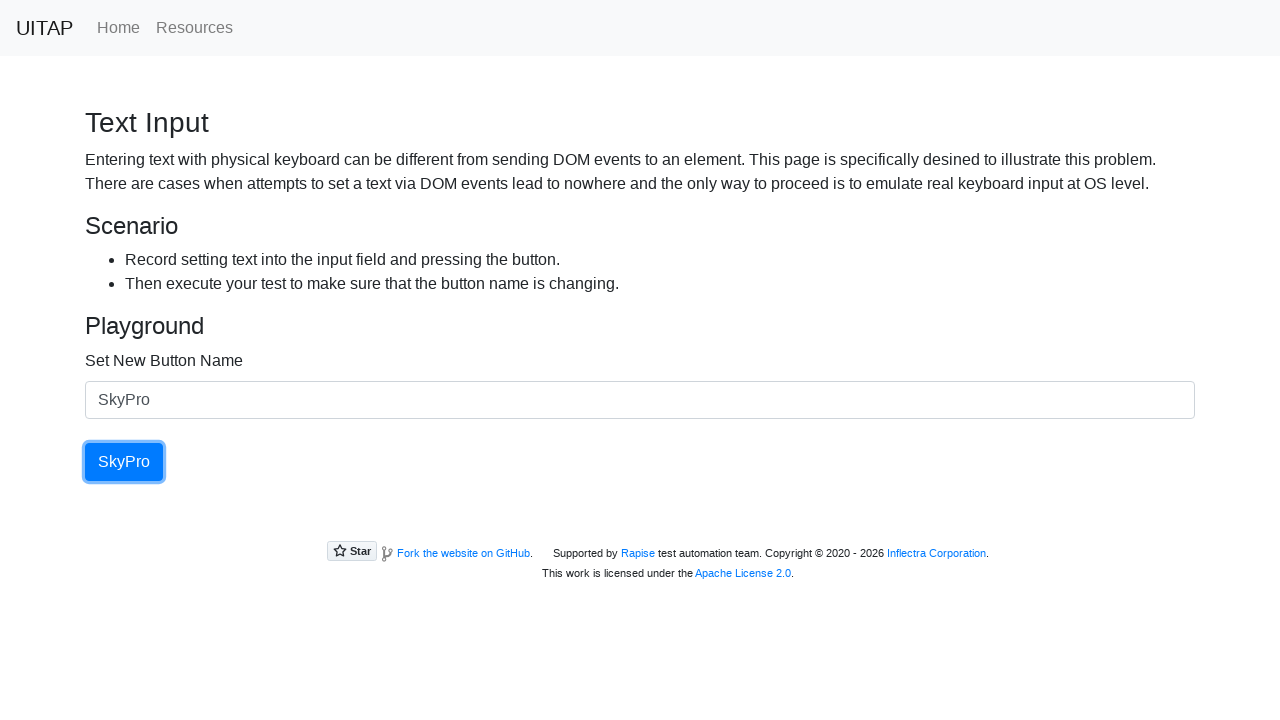